Tests JavaScript confirm alert by clicking button, dismissing the alert, and verifying the result text

Starting URL: https://automationfc.github.io/basic-form/index.html

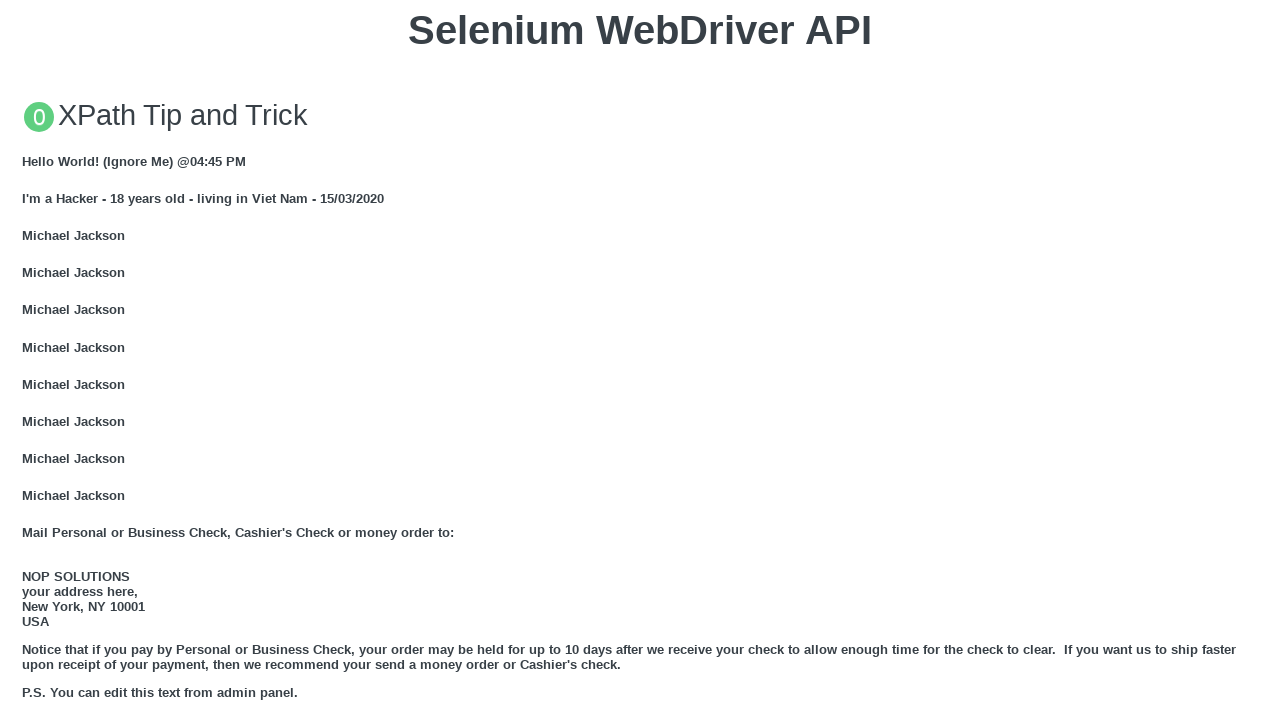

Clicked 'Click for JS Confirm' button to trigger alert at (640, 360) on xpath=//button[text()='Click for JS Confirm']
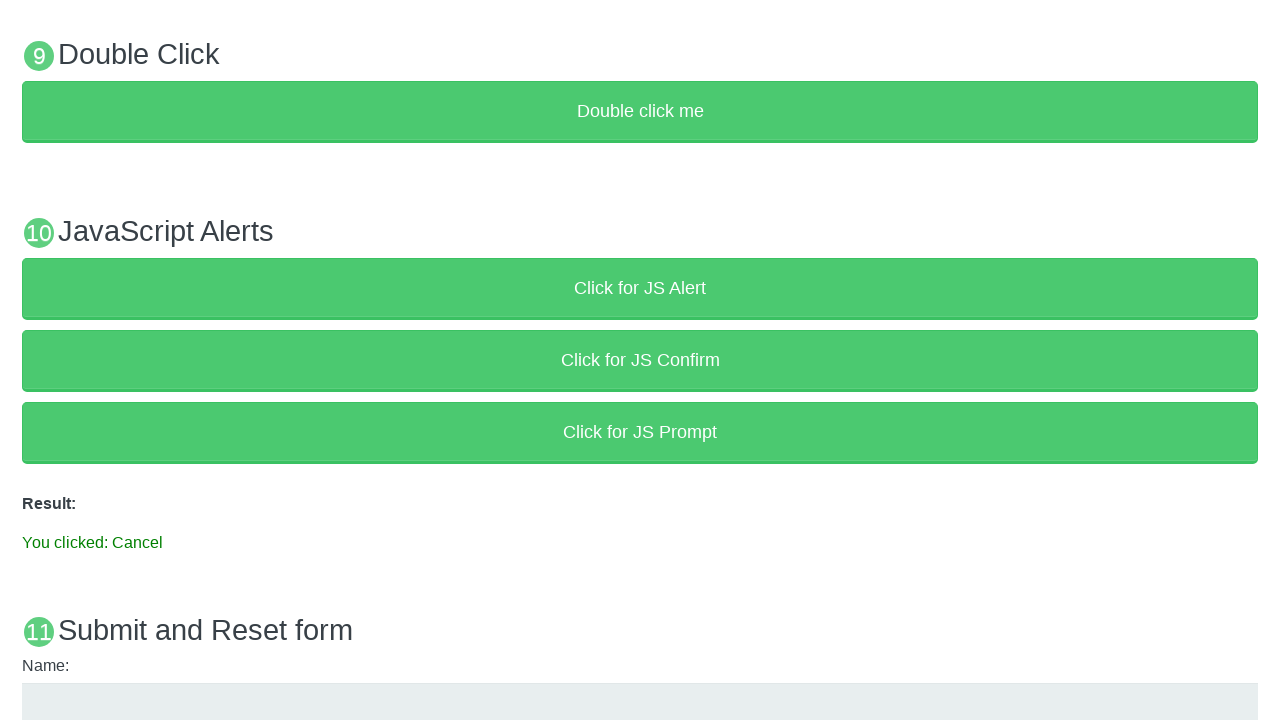

Set up dialog handler to dismiss the confirm alert
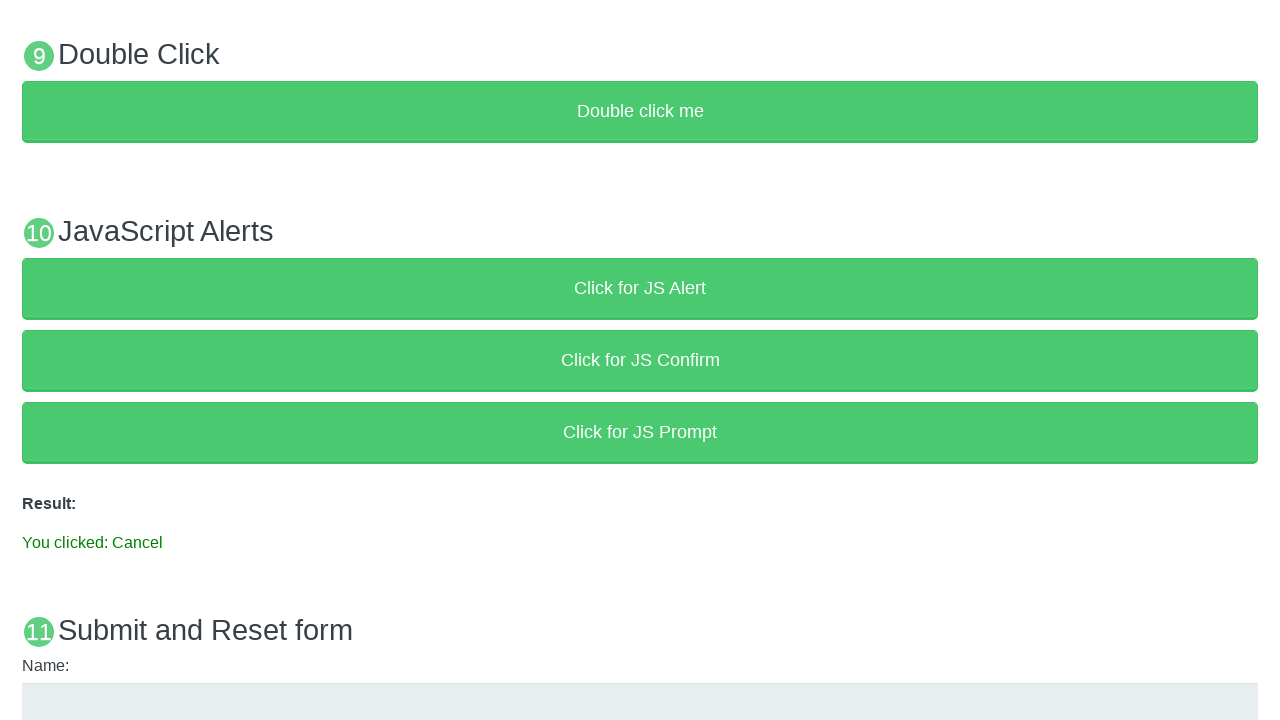

Retrieved result text from page
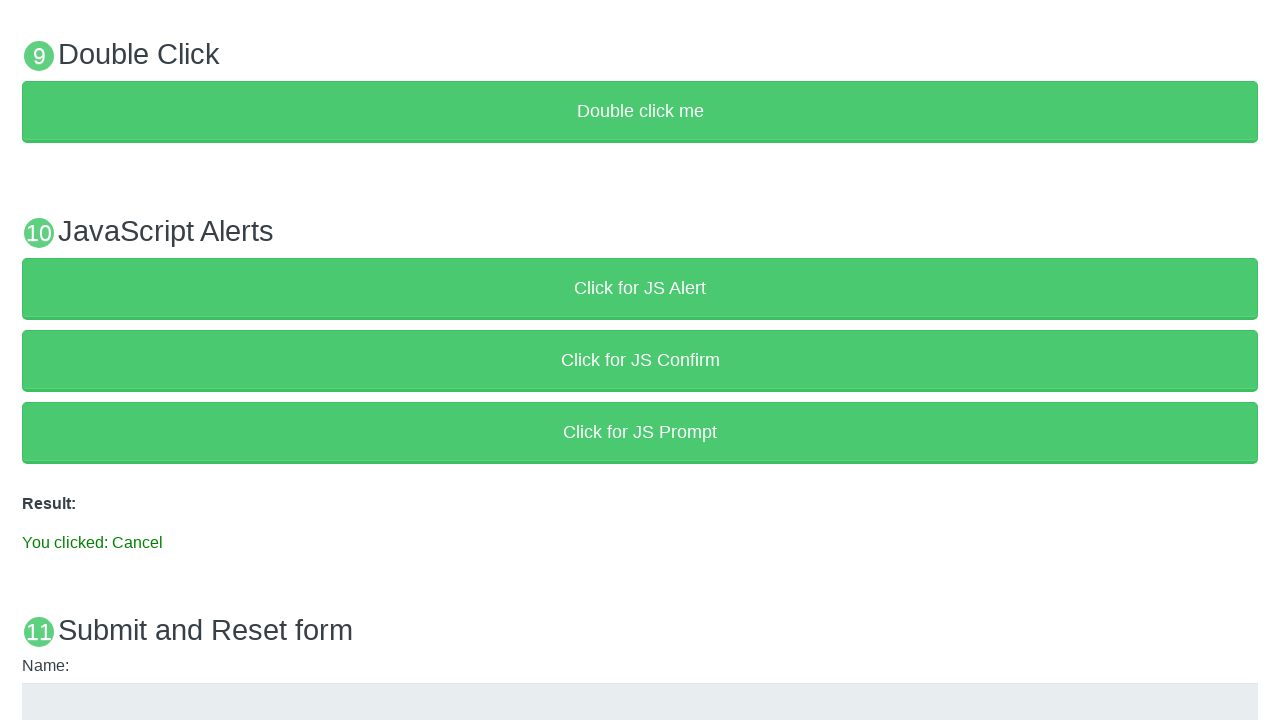

Verified result text equals 'You clicked: Cancel'
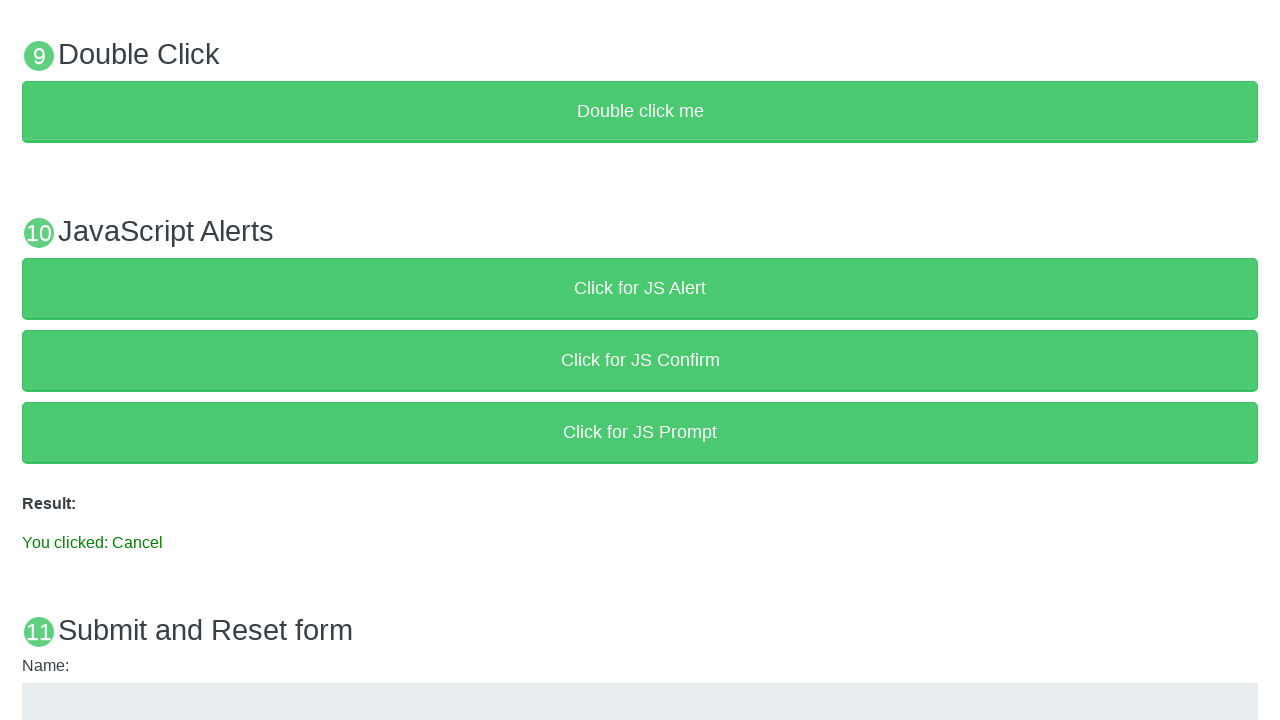

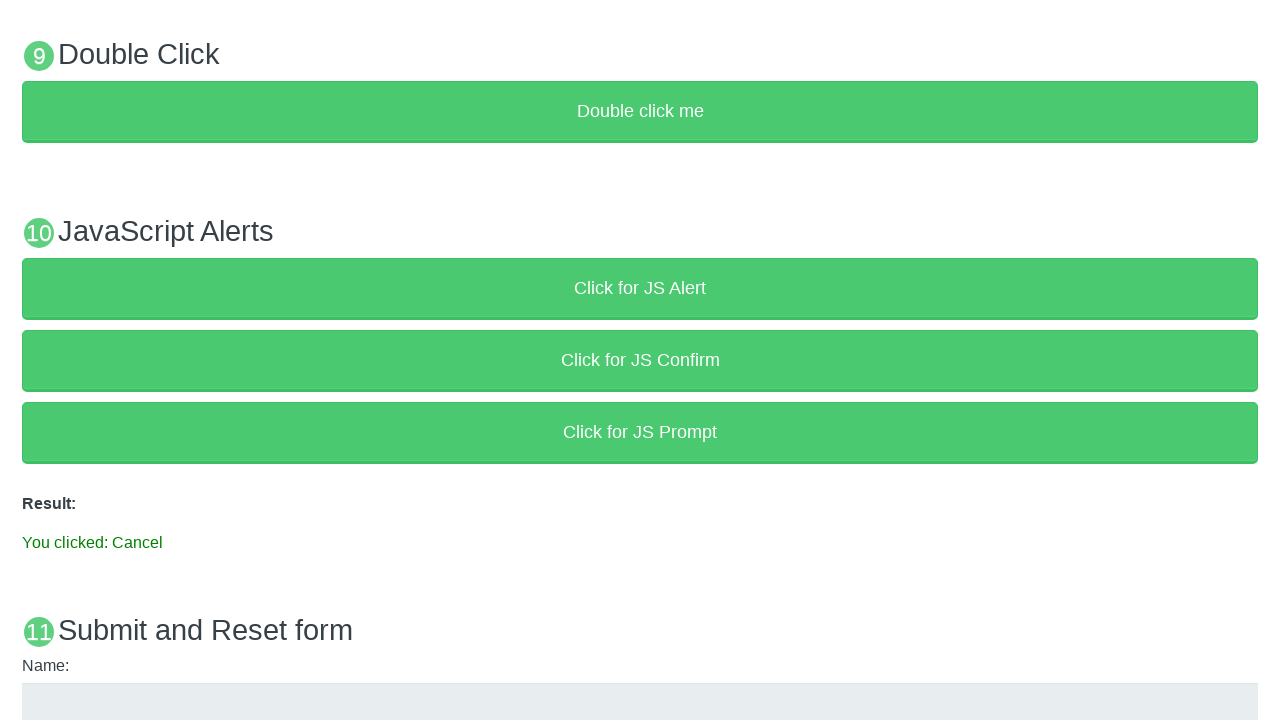